Tests JavaScript prompt alert functionality by triggering a prompt, entering text, accepting it, and verifying the result

Starting URL: https://the-internet.herokuapp.com/javascript_alerts

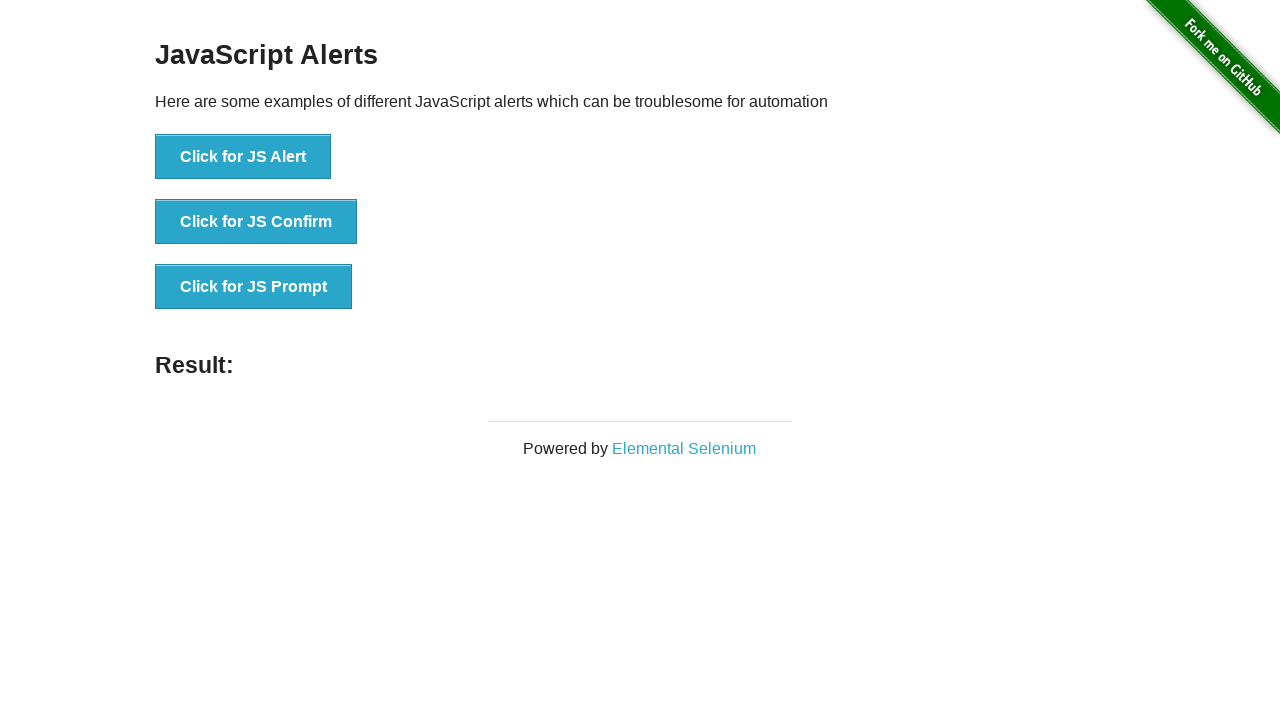

Clicked button to trigger JavaScript prompt alert at (254, 287) on xpath=//button[text()='Click for JS Prompt']
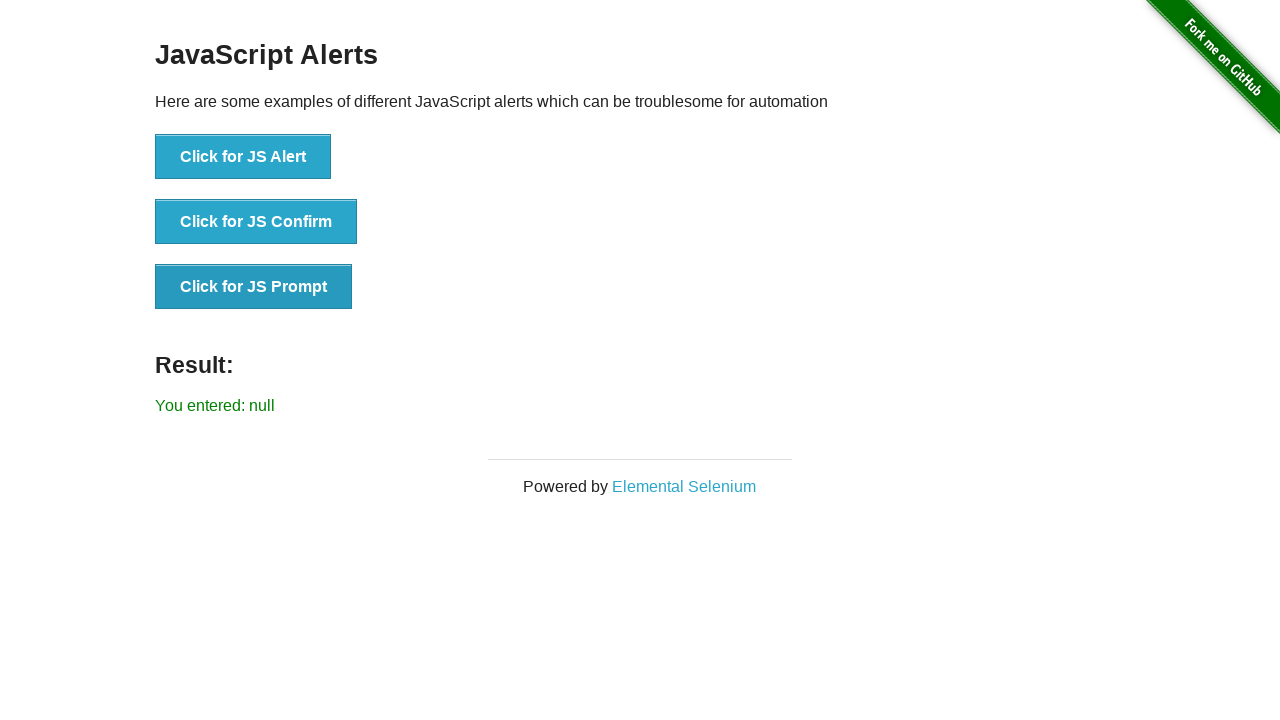

Set up dialog handler to accept prompt with text 'username is swecha'
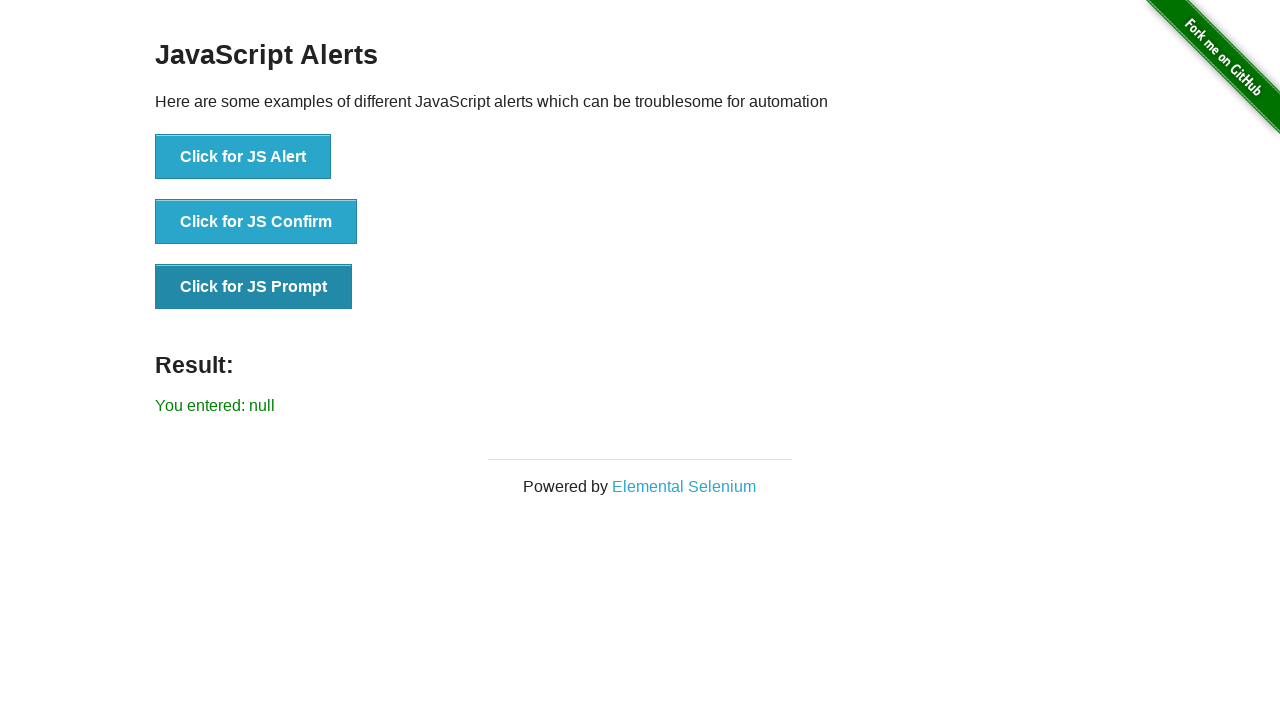

Result text element appeared on page
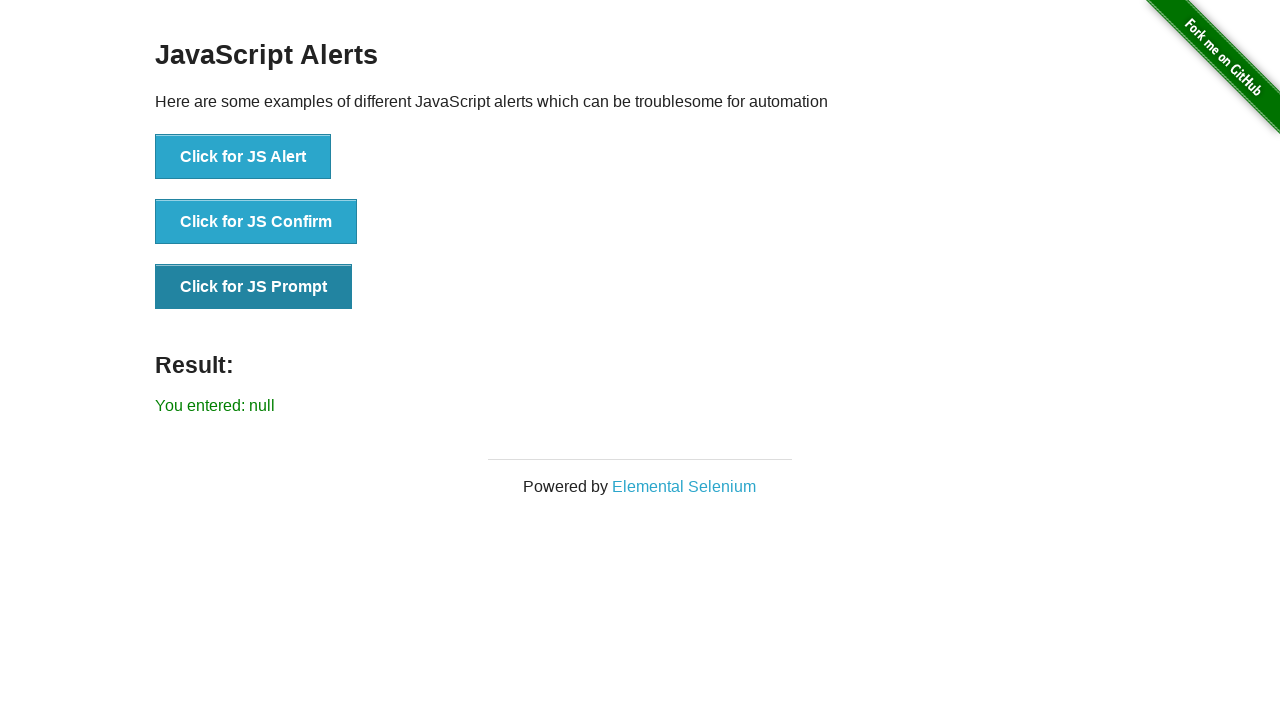

Retrieved result text content to verify prompt input was accepted
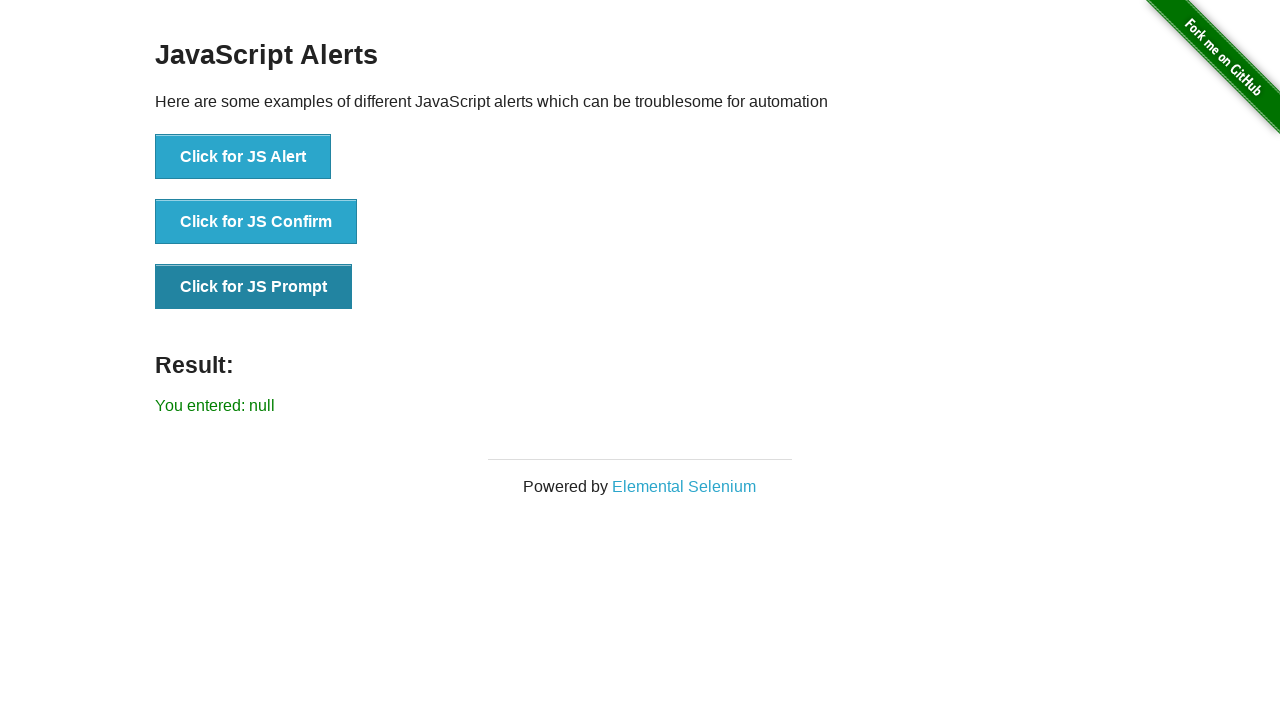

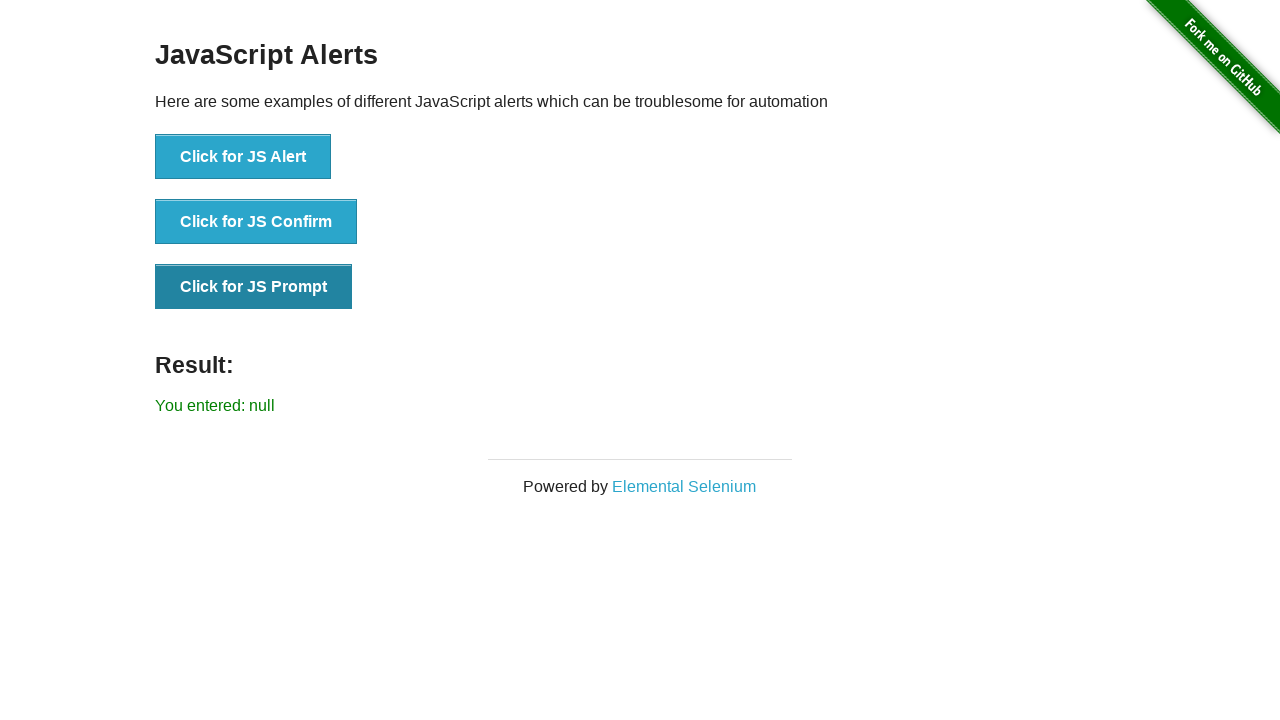